Tests un-marking todo items as complete by unchecking their checkboxes

Starting URL: https://demo.playwright.dev/todomvc

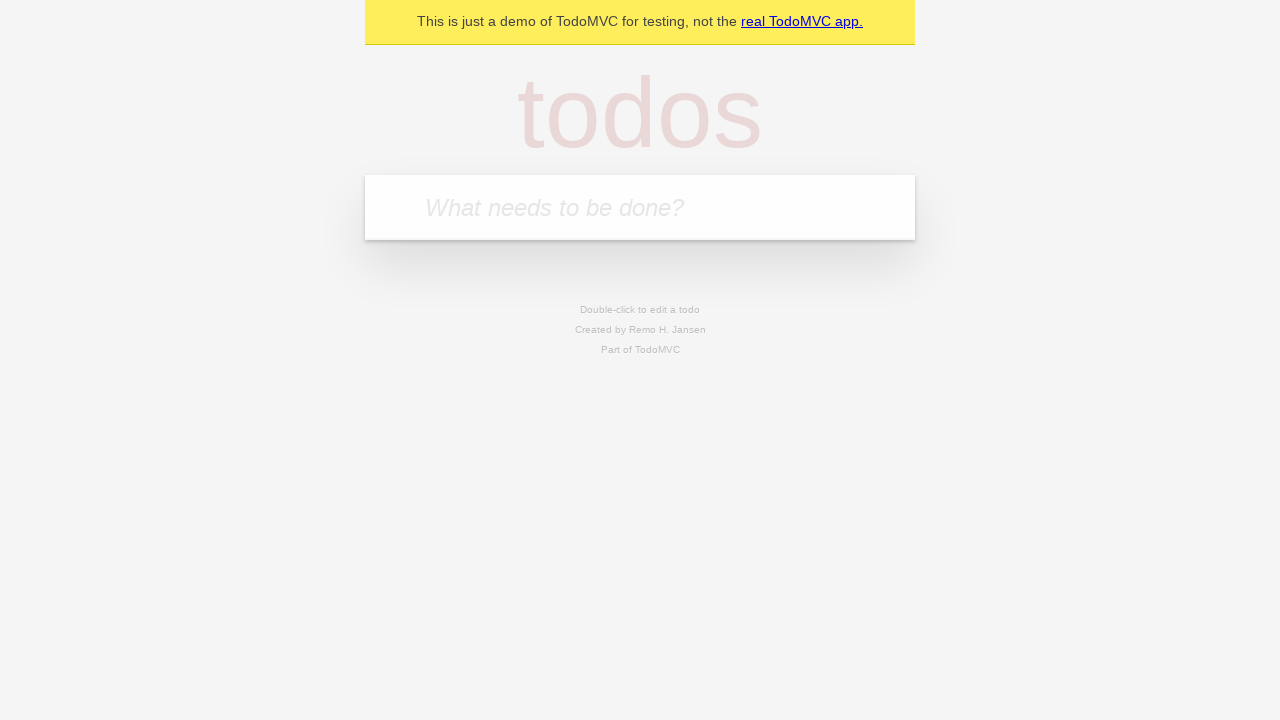

Filled todo input with 'buy some cheese' on internal:attr=[placeholder="What needs to be done?"i]
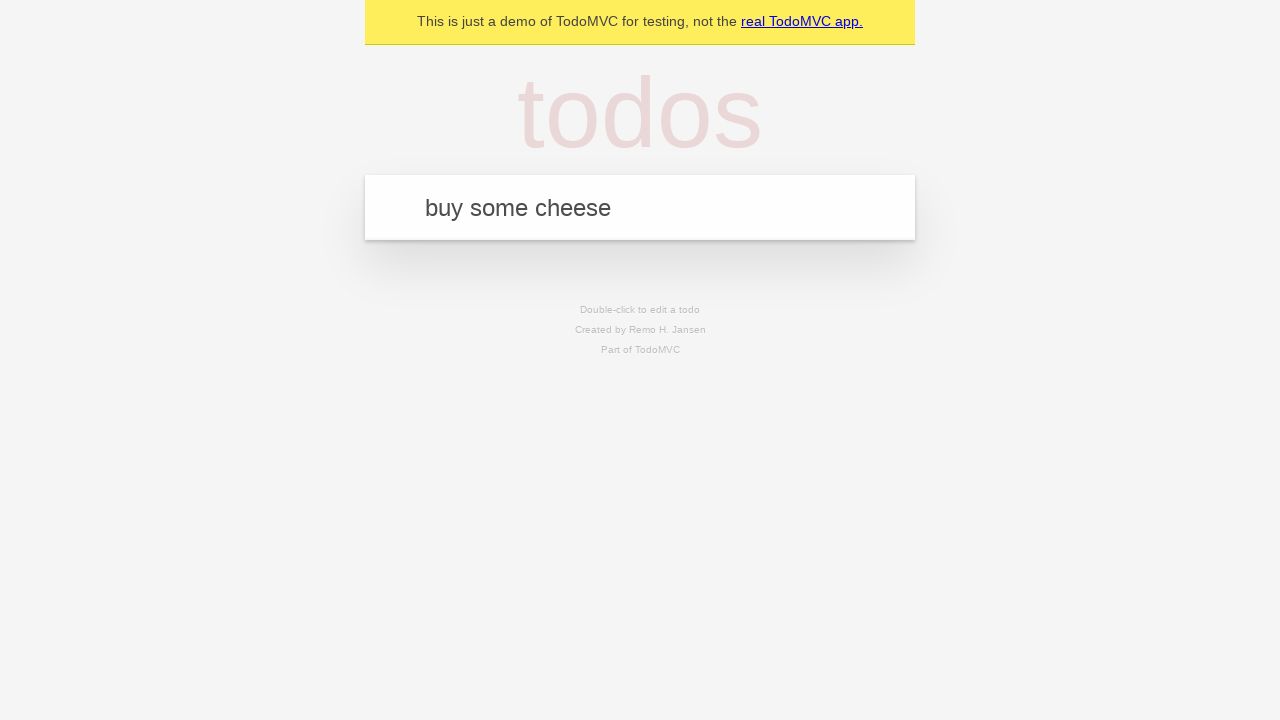

Pressed Enter to create first todo item on internal:attr=[placeholder="What needs to be done?"i]
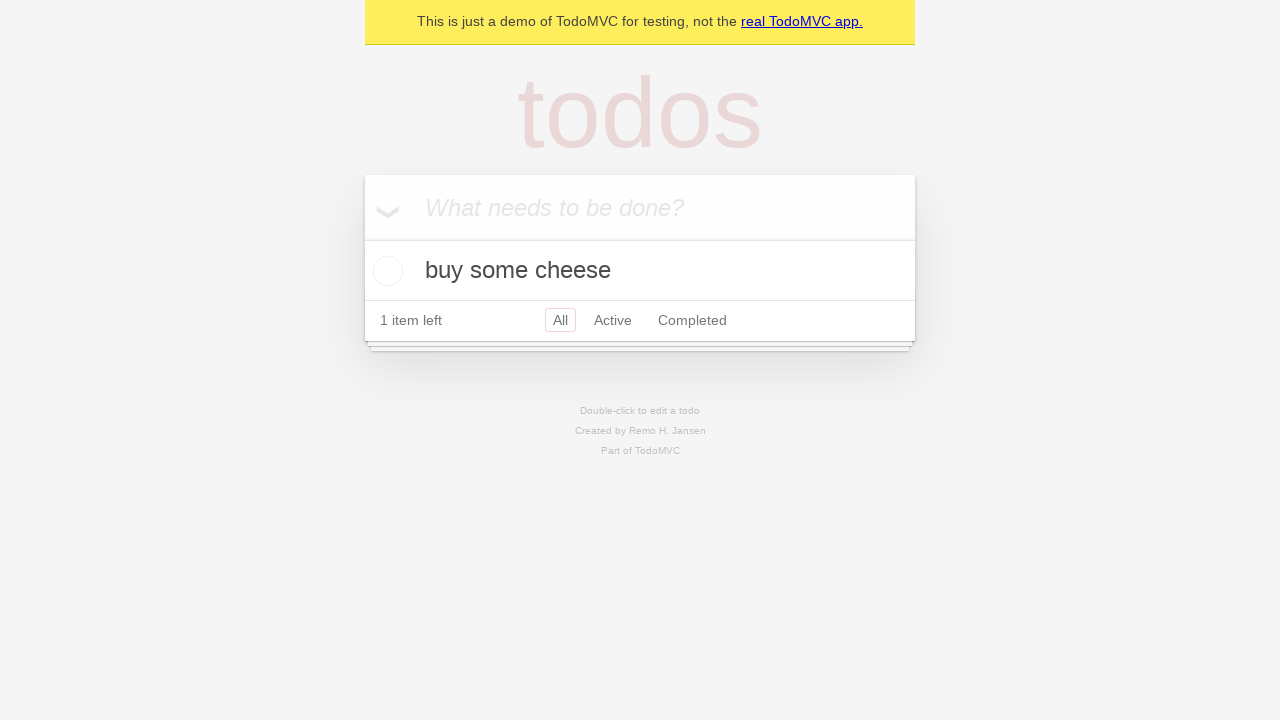

Filled todo input with 'feed the cat' on internal:attr=[placeholder="What needs to be done?"i]
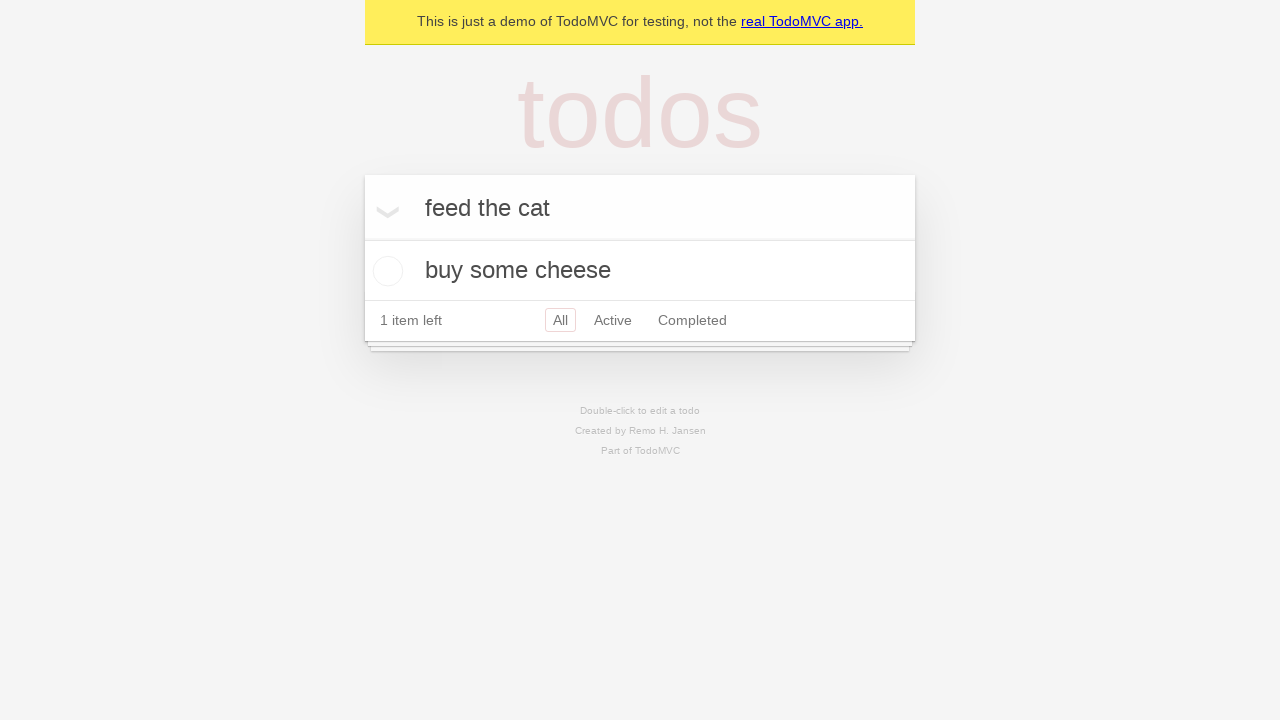

Pressed Enter to create second todo item on internal:attr=[placeholder="What needs to be done?"i]
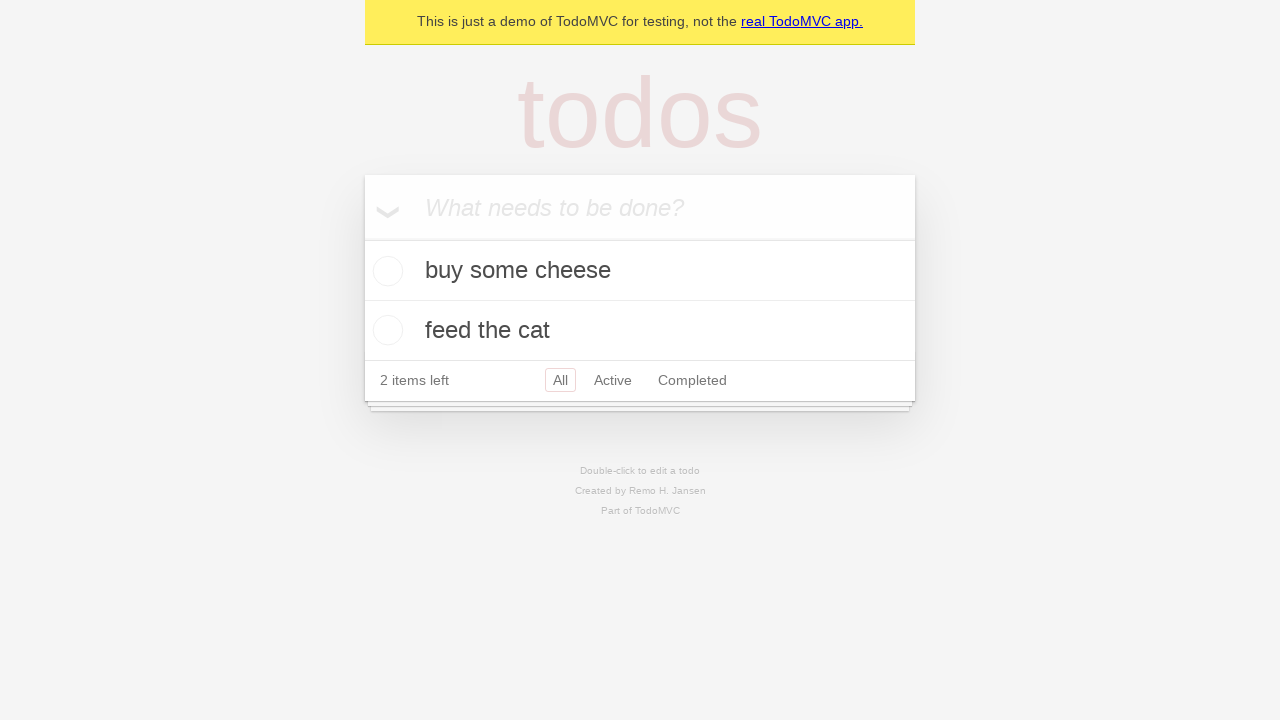

Waited for todo items to appear
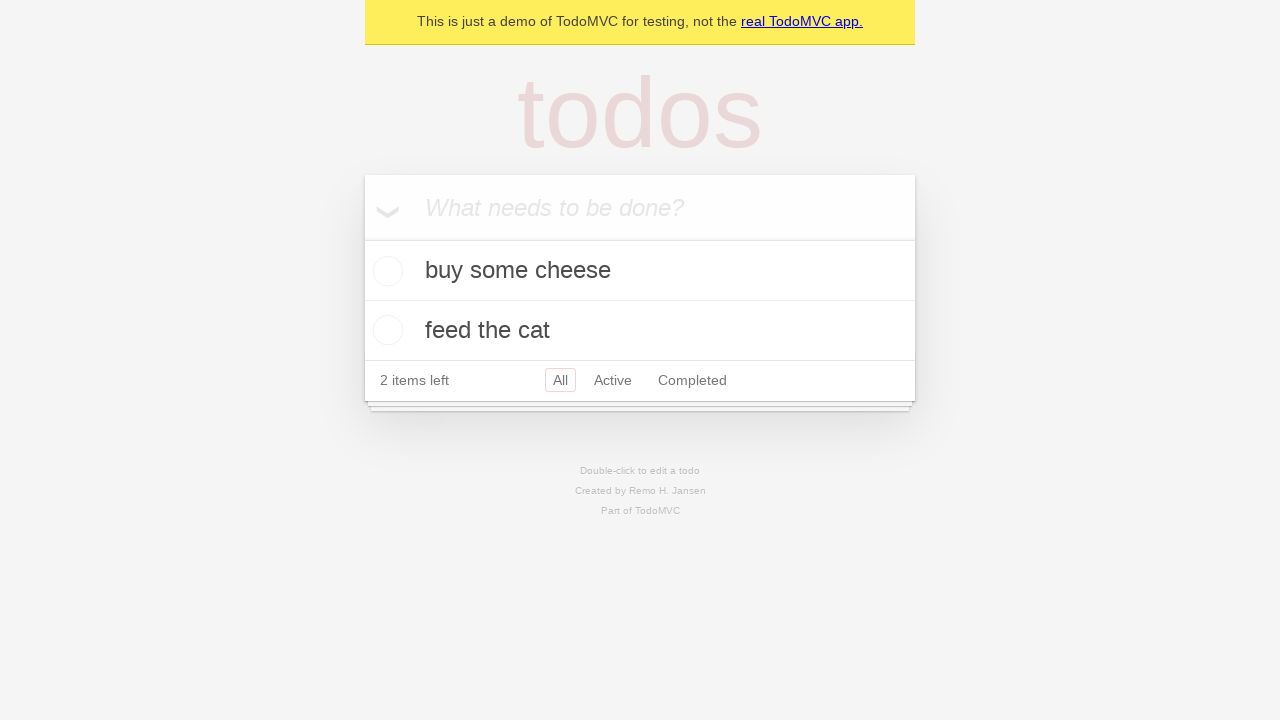

Checked the first todo item checkbox at (385, 271) on internal:testid=[data-testid="todo-item"s] >> nth=0 >> internal:role=checkbox
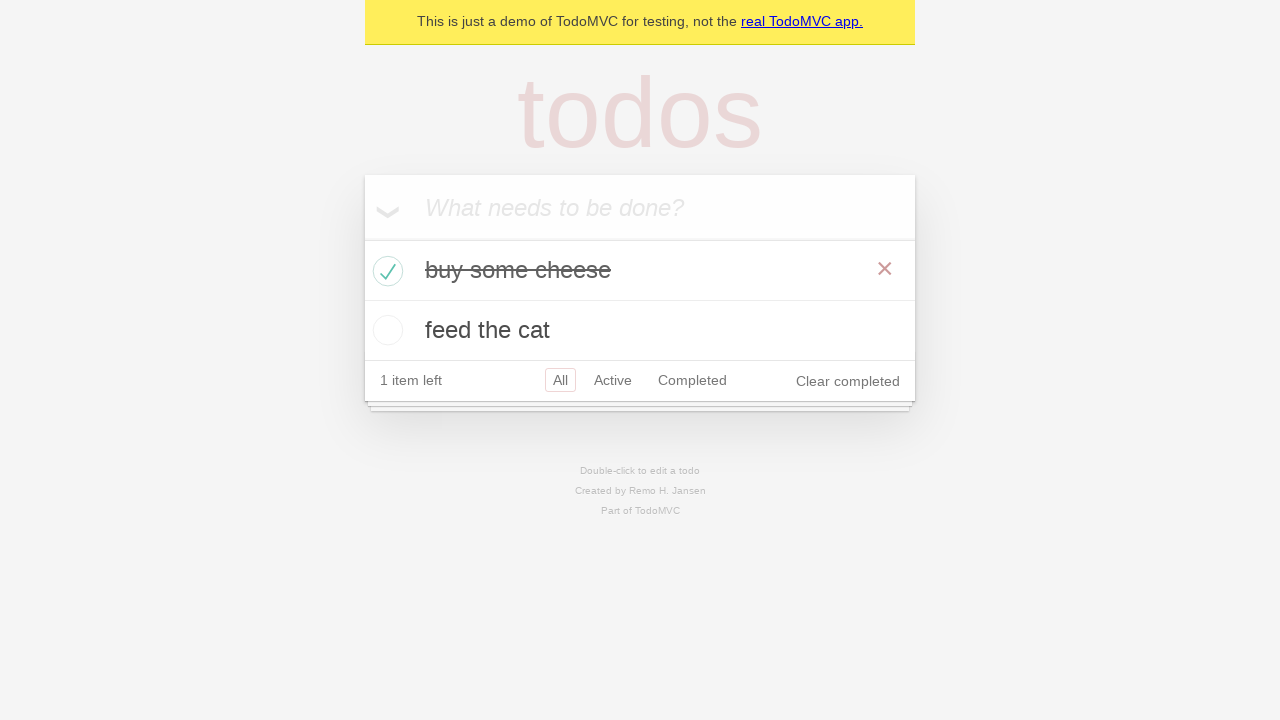

Unchecked the first todo item checkbox to mark as incomplete at (385, 271) on internal:testid=[data-testid="todo-item"s] >> nth=0 >> internal:role=checkbox
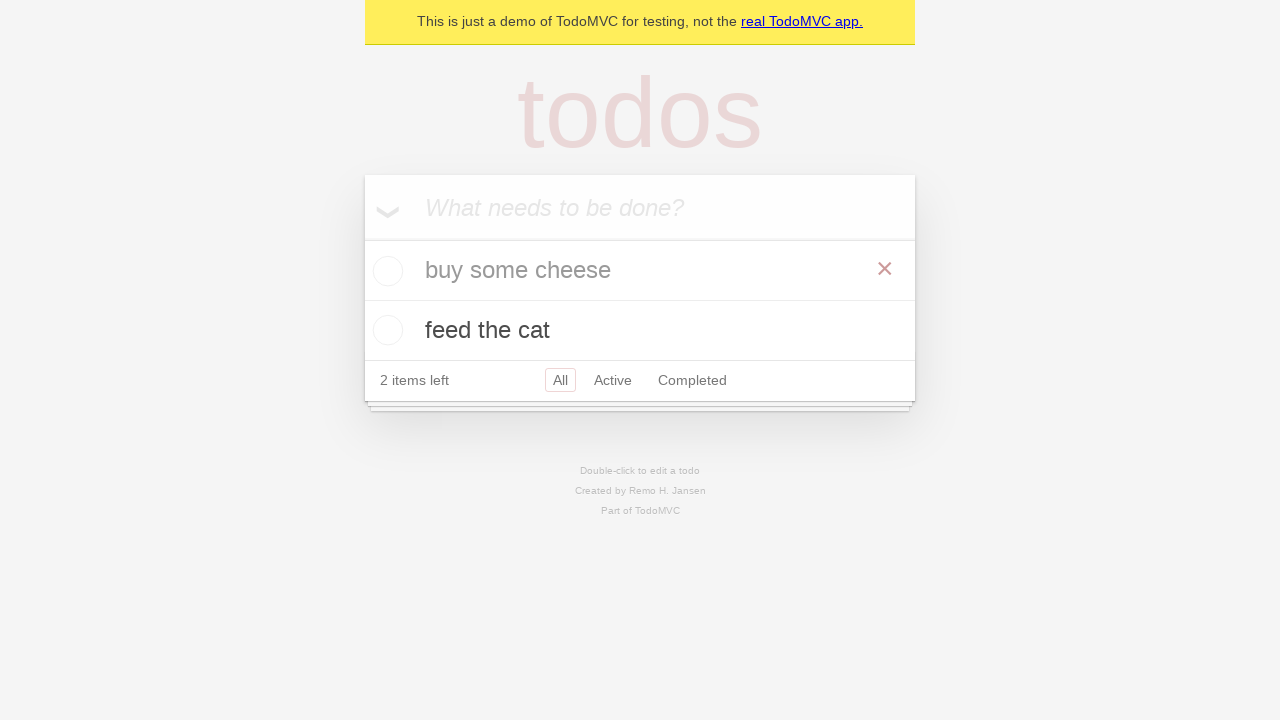

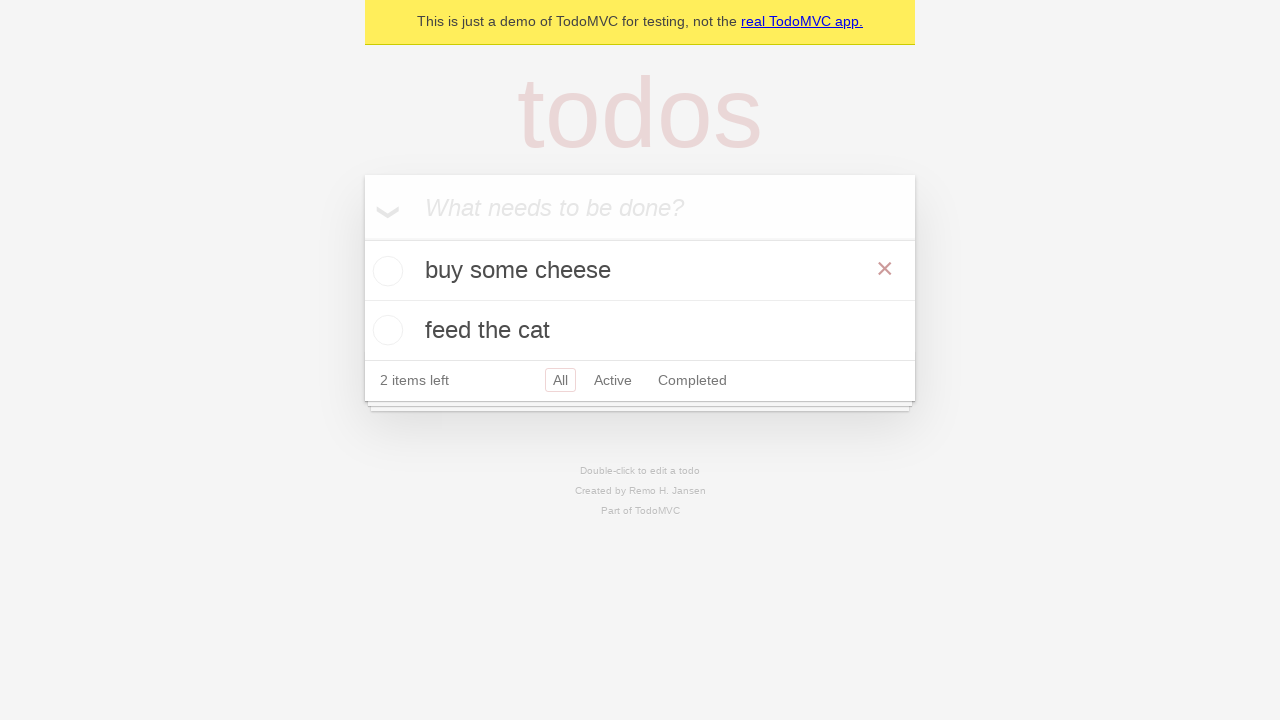